Tests the add/remove elements functionality by triggering the add element button multiple times using keyboard returns and verifying elements are added

Starting URL: http://the-internet.herokuapp.com/add_remove_elements/

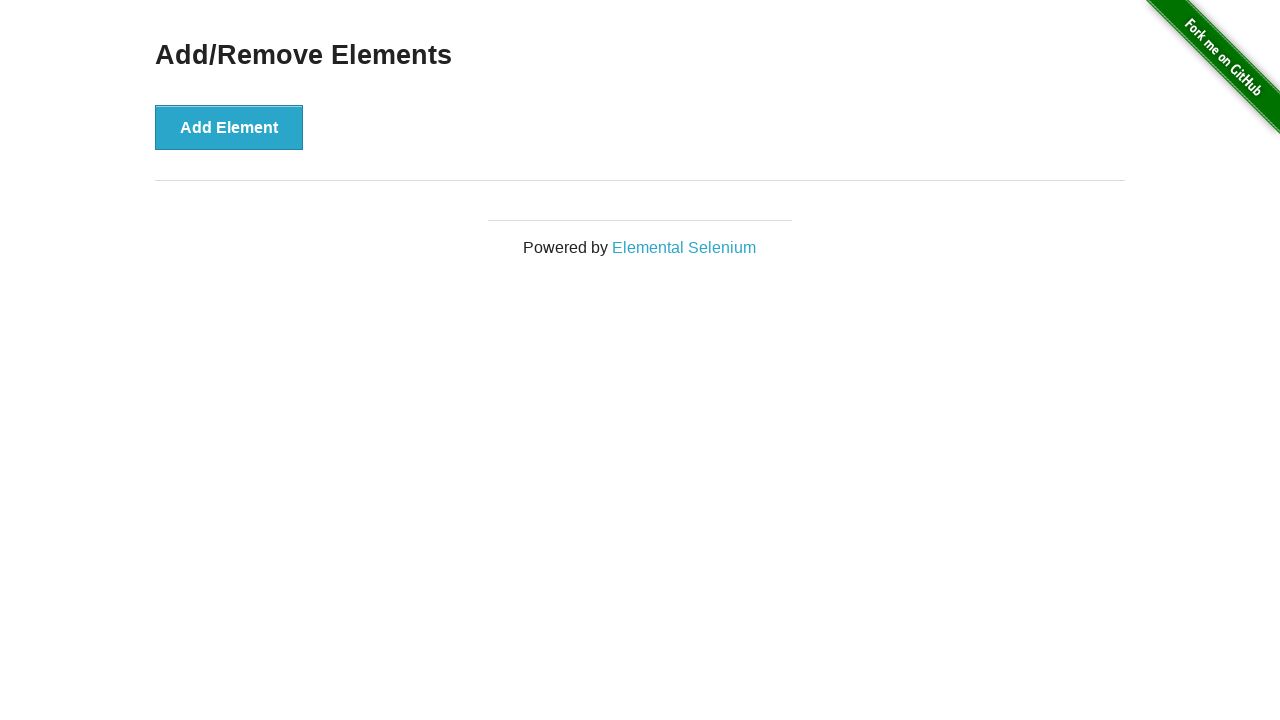

Clicked Add Element button (1st click) at (229, 127) on [onclick='addElement()']
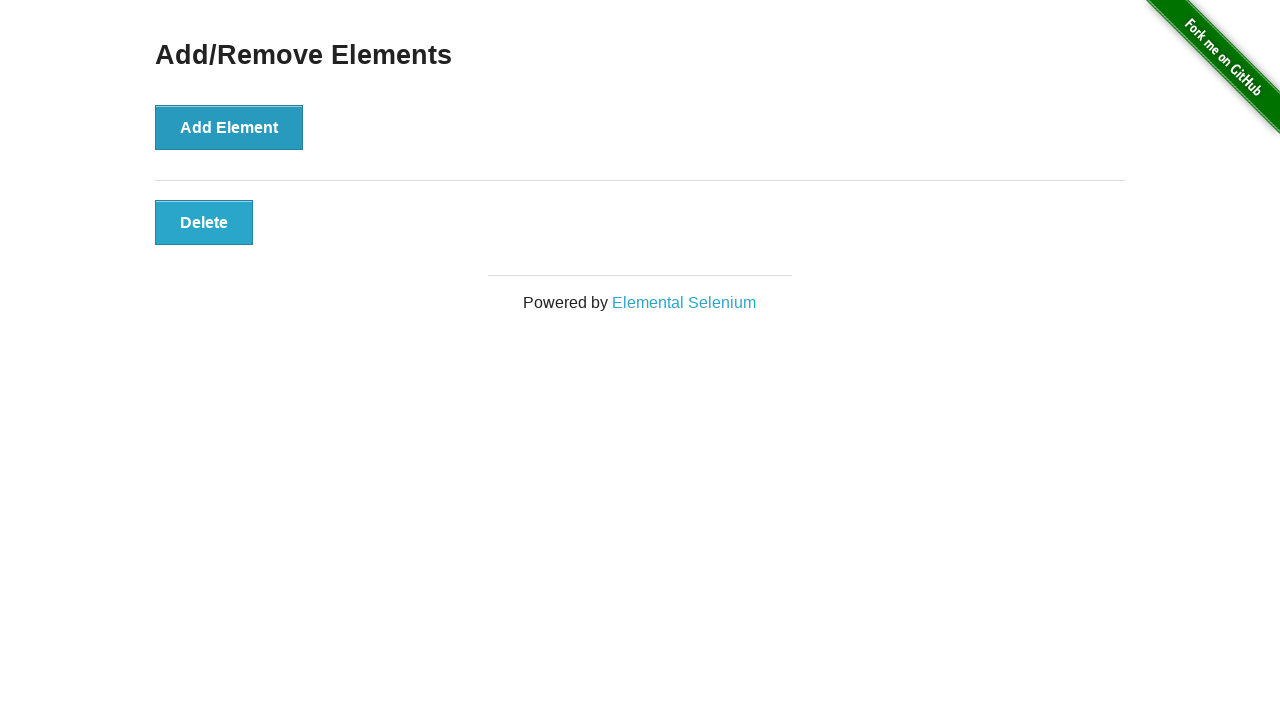

Clicked Add Element button (2nd click) at (229, 127) on [onclick='addElement()']
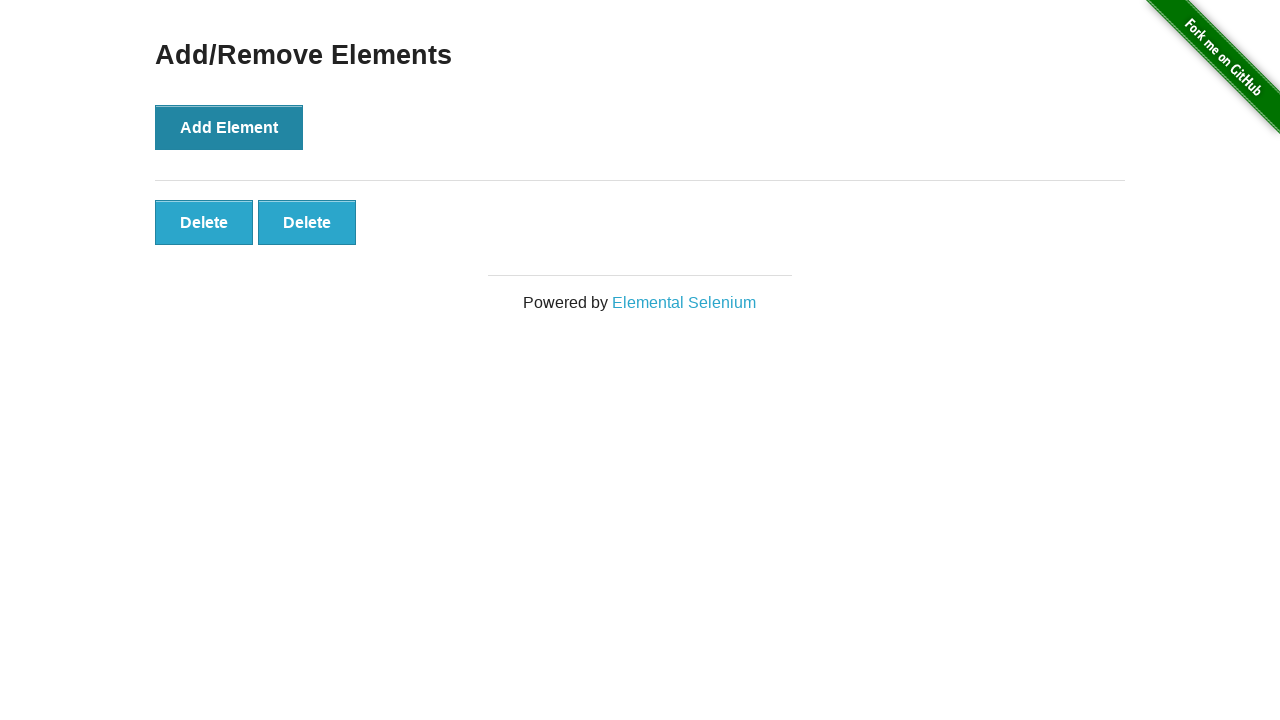

Clicked Add Element button (3rd click) at (229, 127) on [onclick='addElement()']
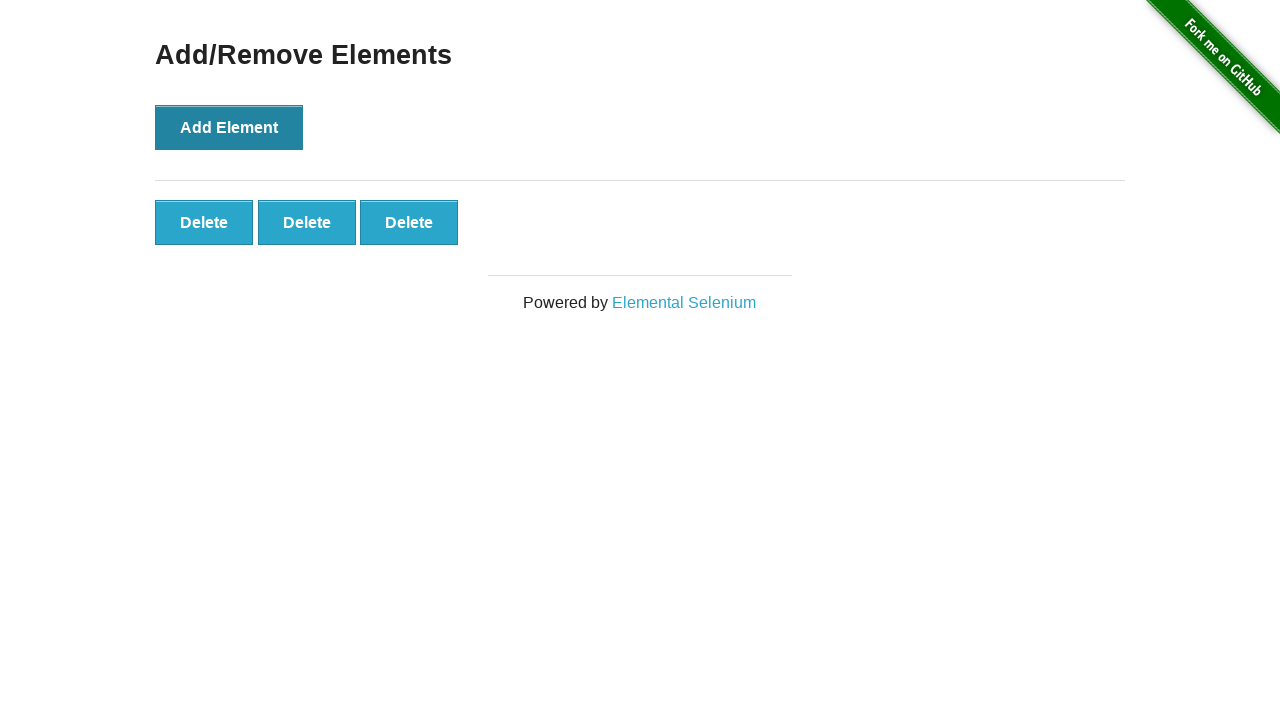

Clicked Add Element button (4th click) at (229, 127) on [onclick='addElement()']
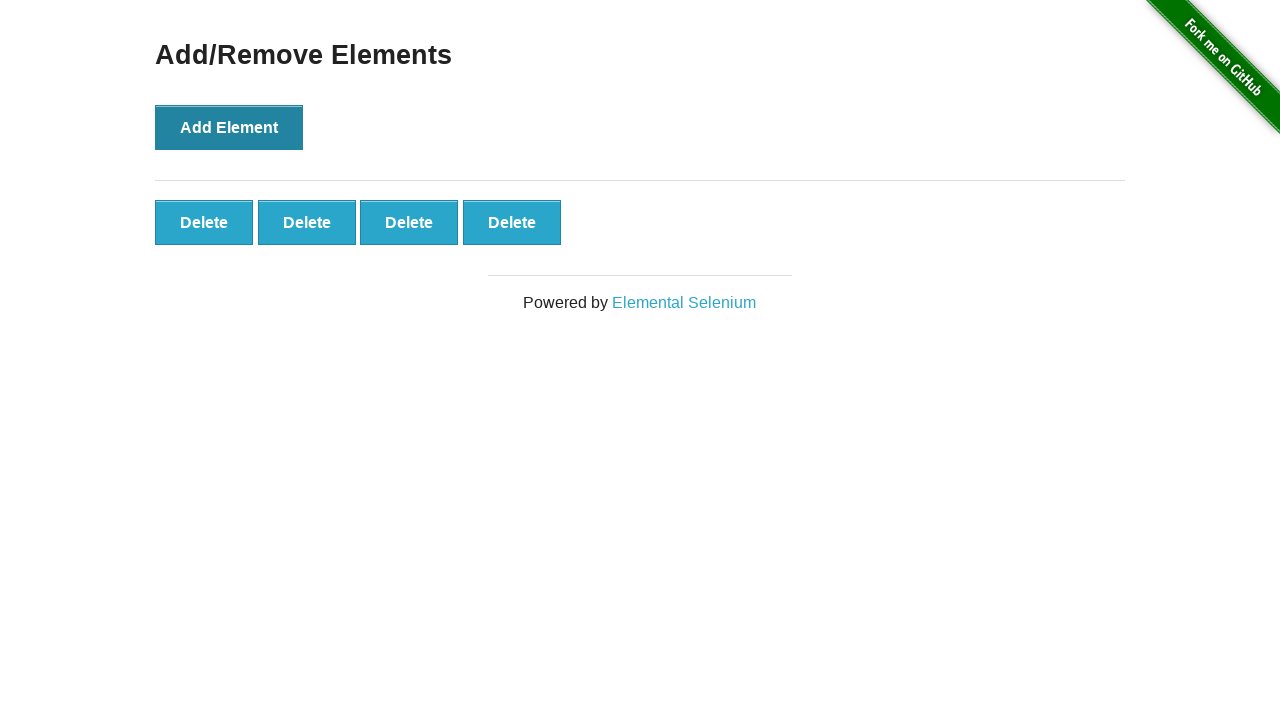

Clicked Add Element button (5th click) at (229, 127) on [onclick='addElement()']
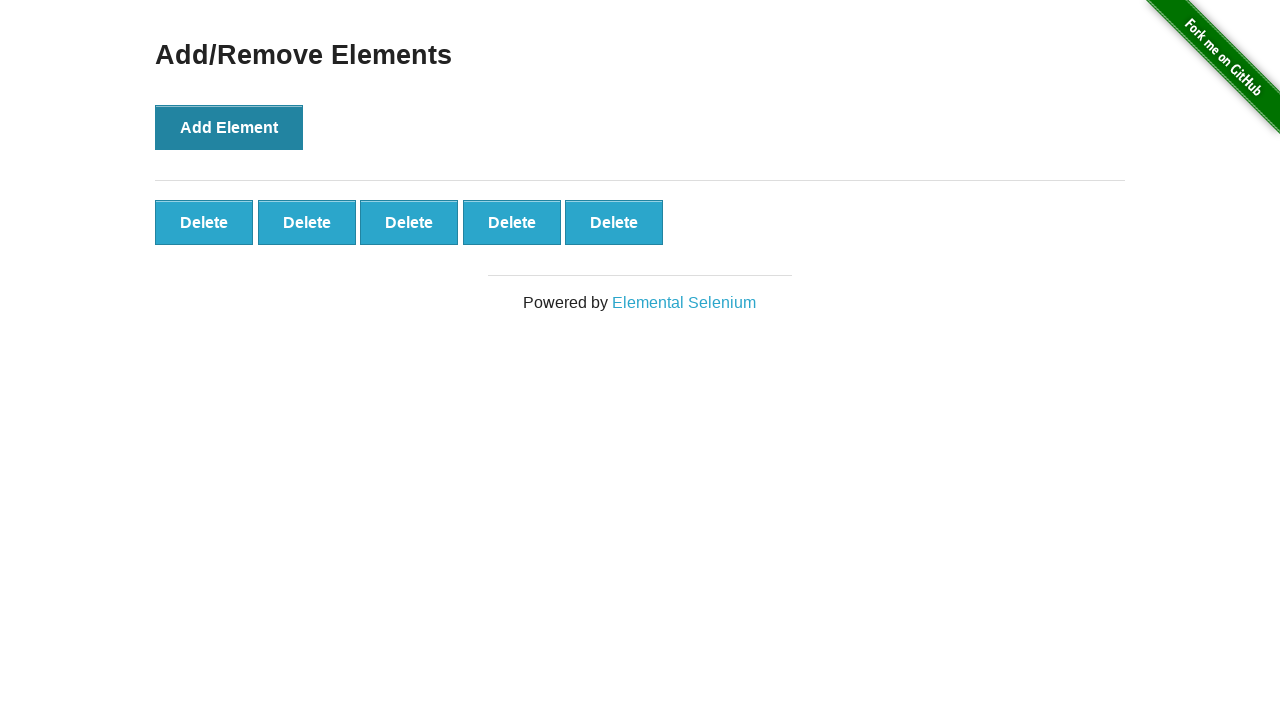

Waited for added elements to appear
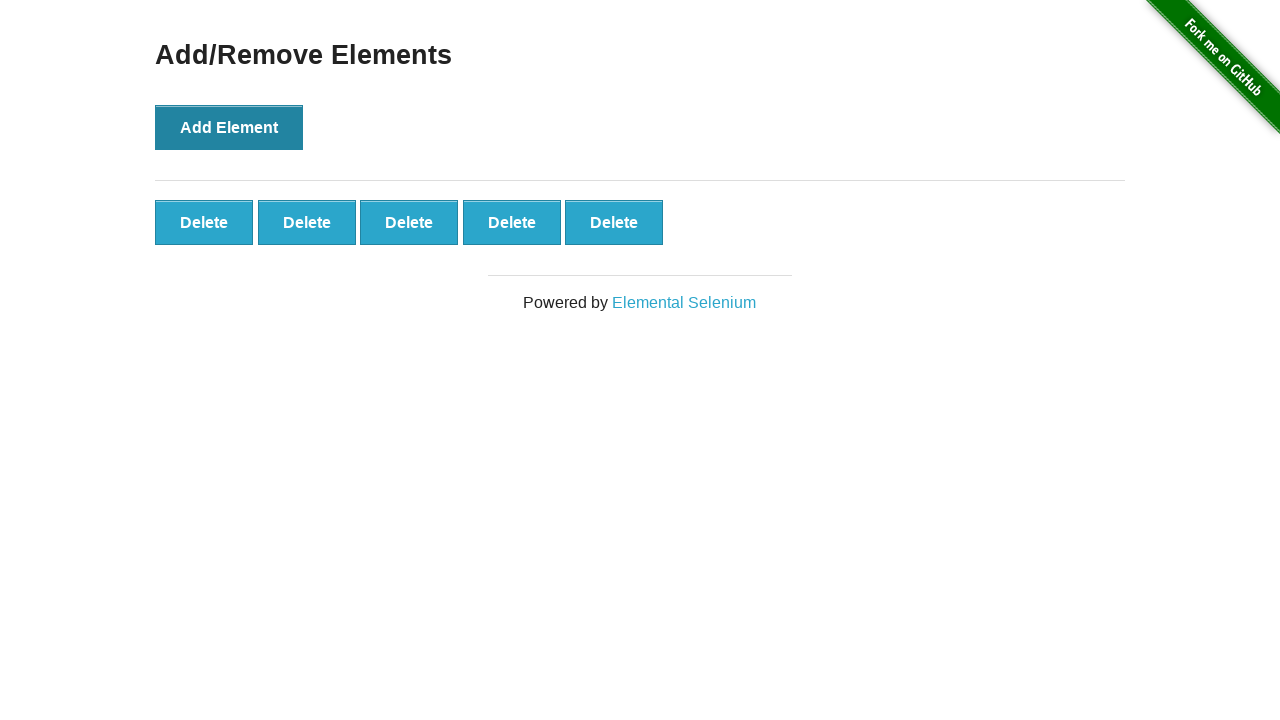

Verified first added element is present
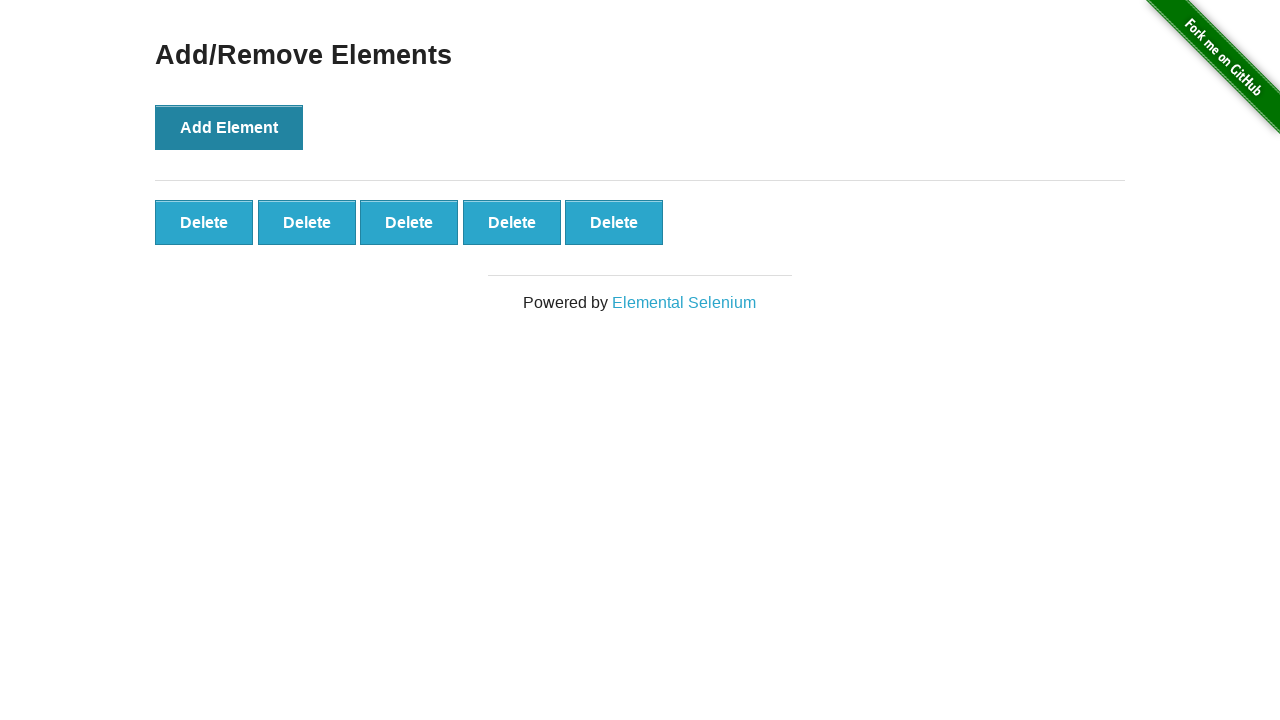

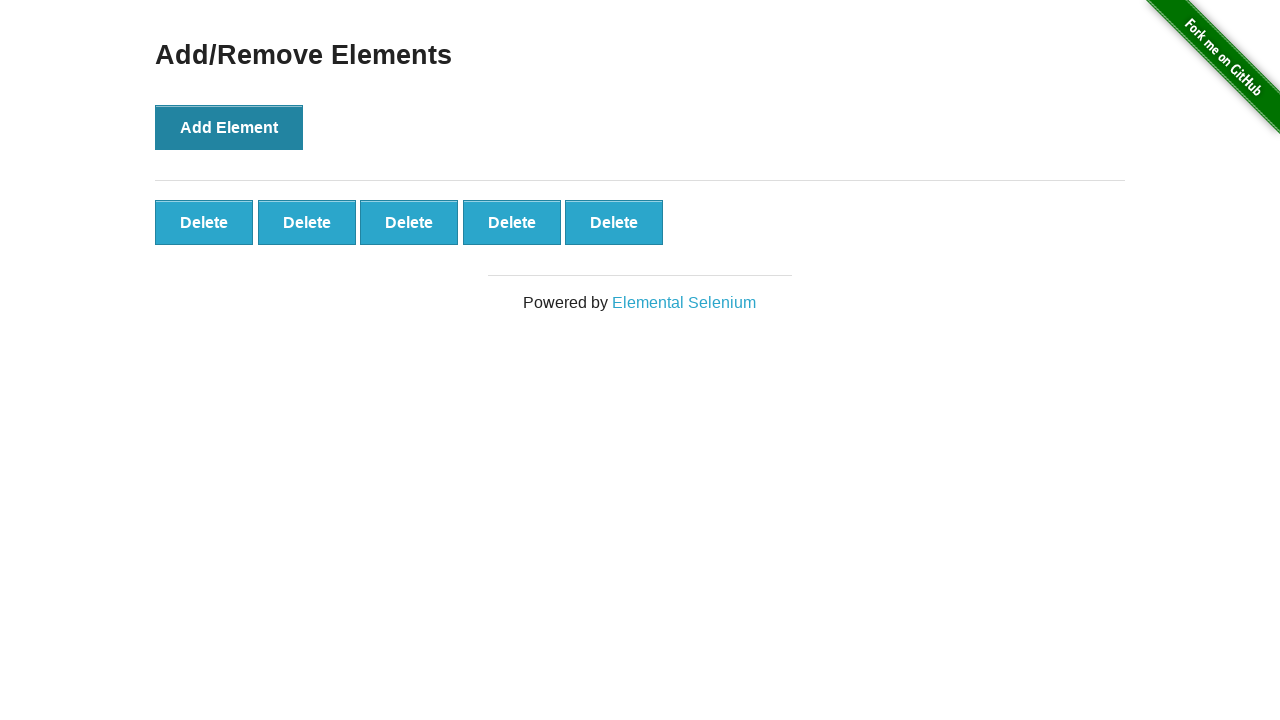